Tests clicking the Publications link in the navigation menu

Starting URL: https://www.hematology.org/

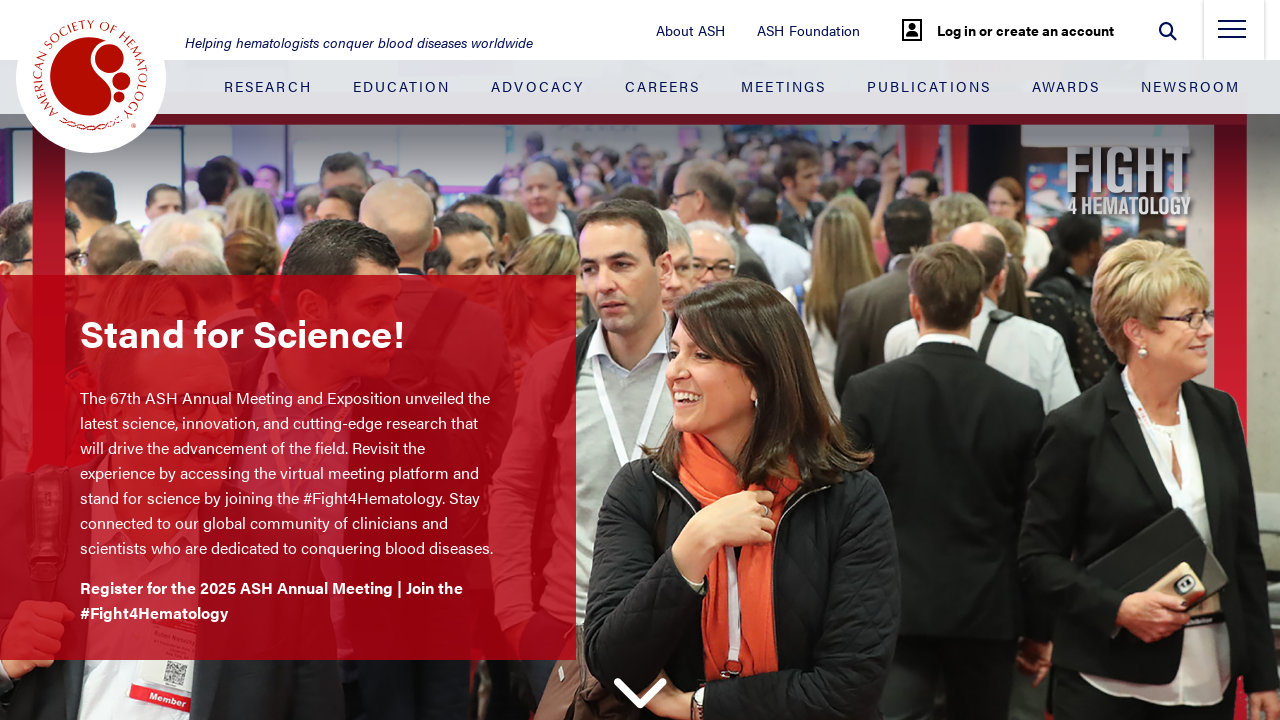

Clicked Publications link in navigation menu at (929, 86) on .justify-content-between > .nav-item:nth-child(6) > .nav-link
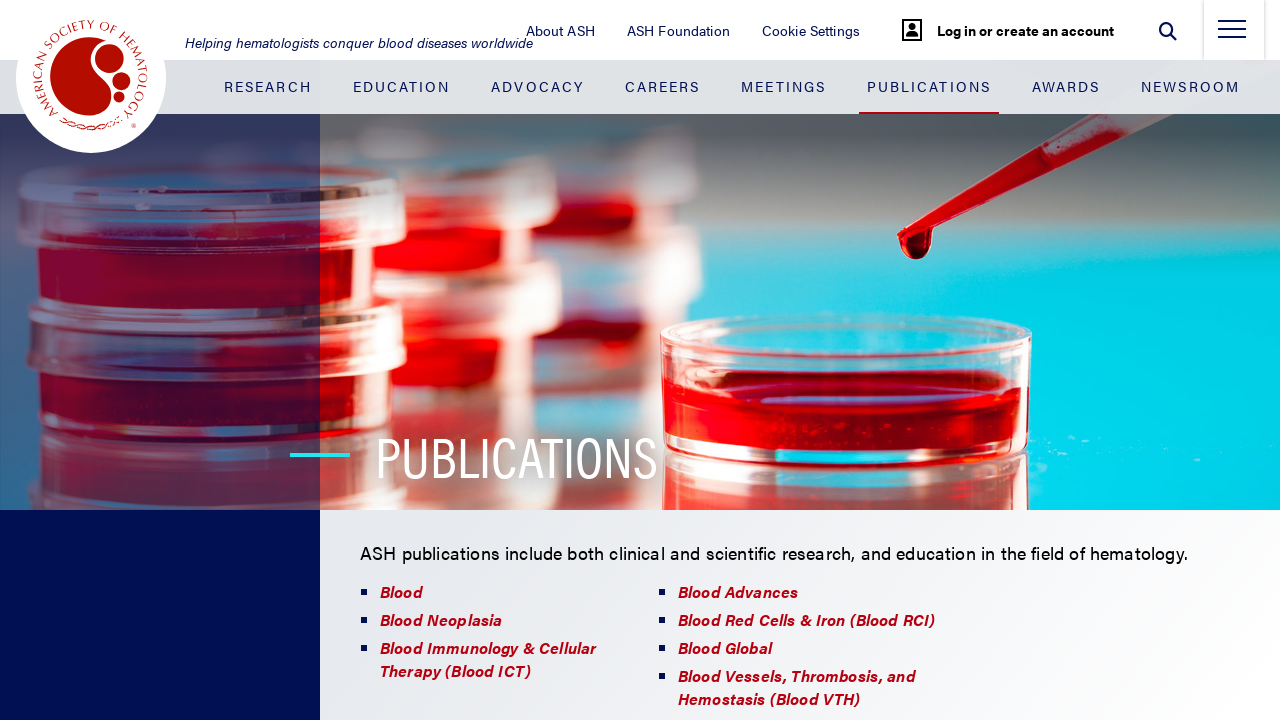

Waited for logo to load on Publications page
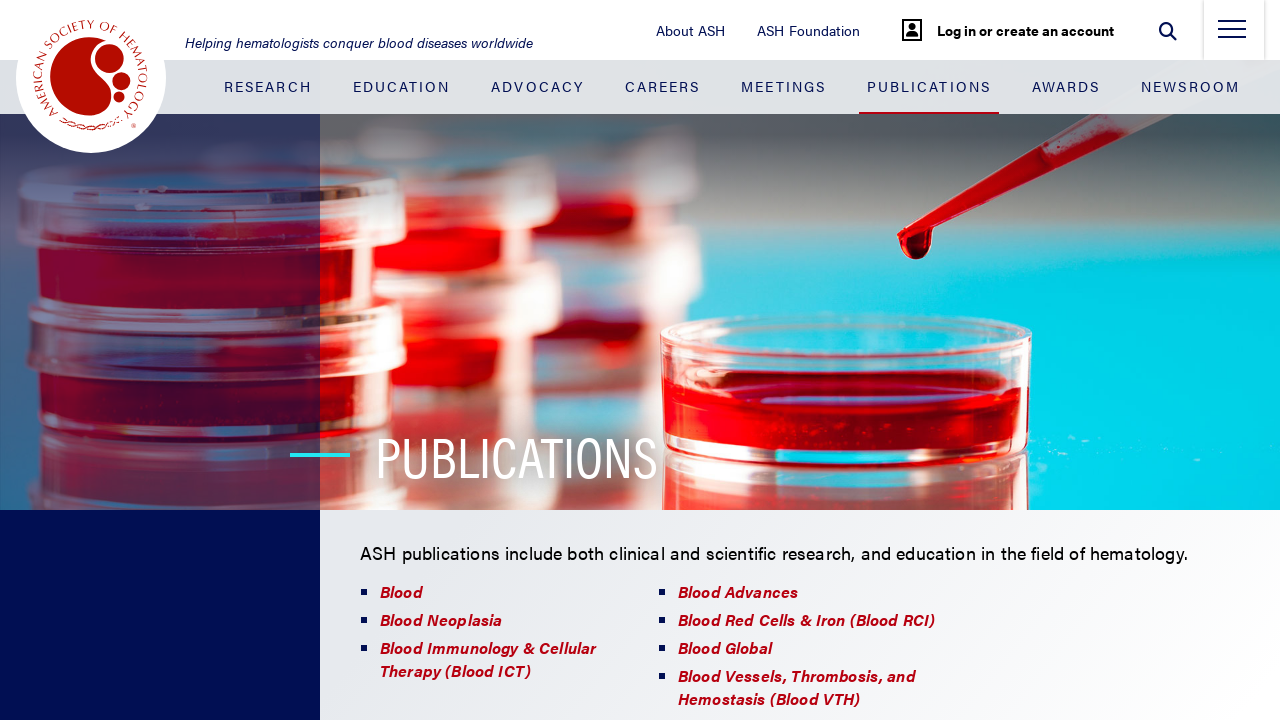

Verified URL is https://www.hematology.org/publications
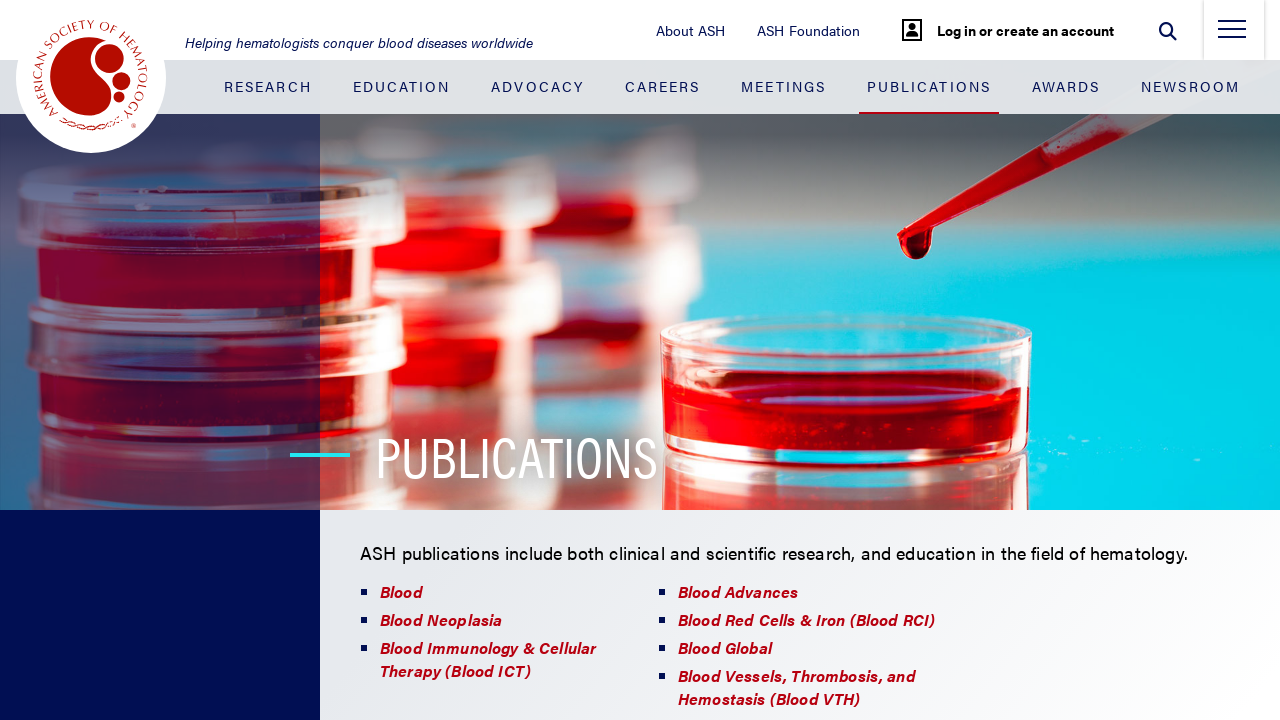

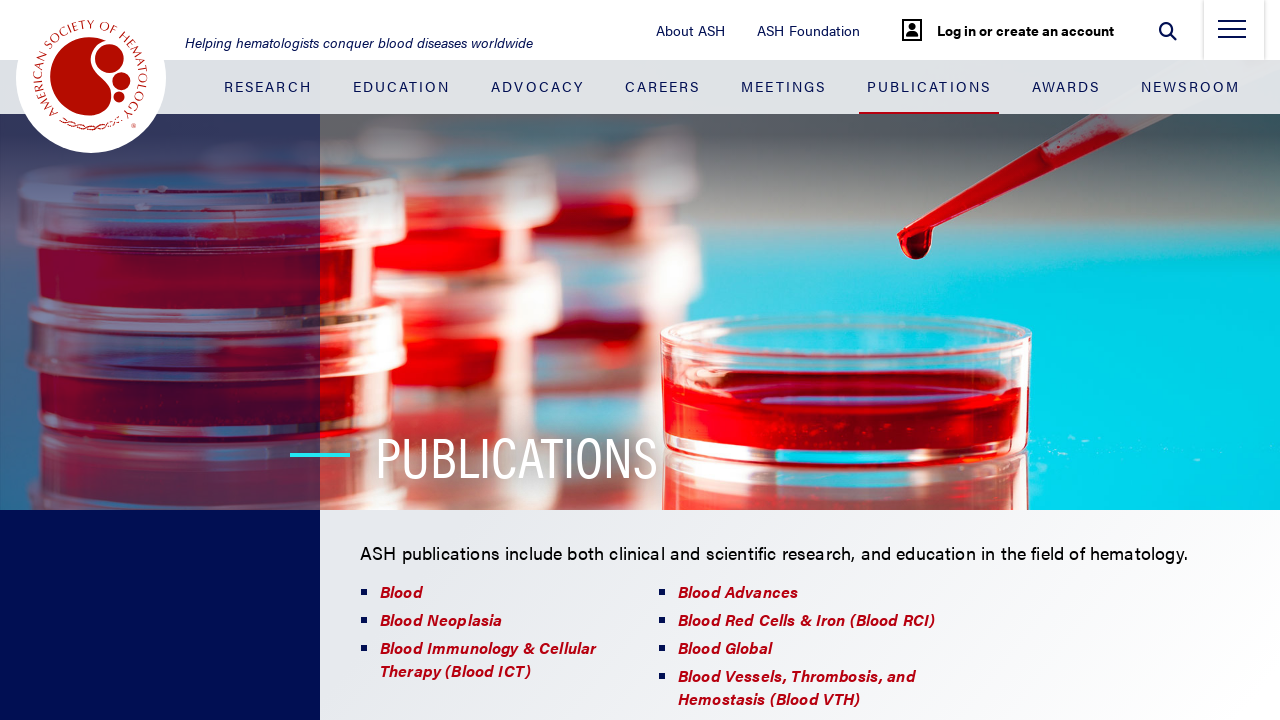